Tests window handling functionality by clicking a button that opens a new tab, switching to the new tab, and verifying the content displayed in it

Starting URL: https://demoqa.com/browser-windows

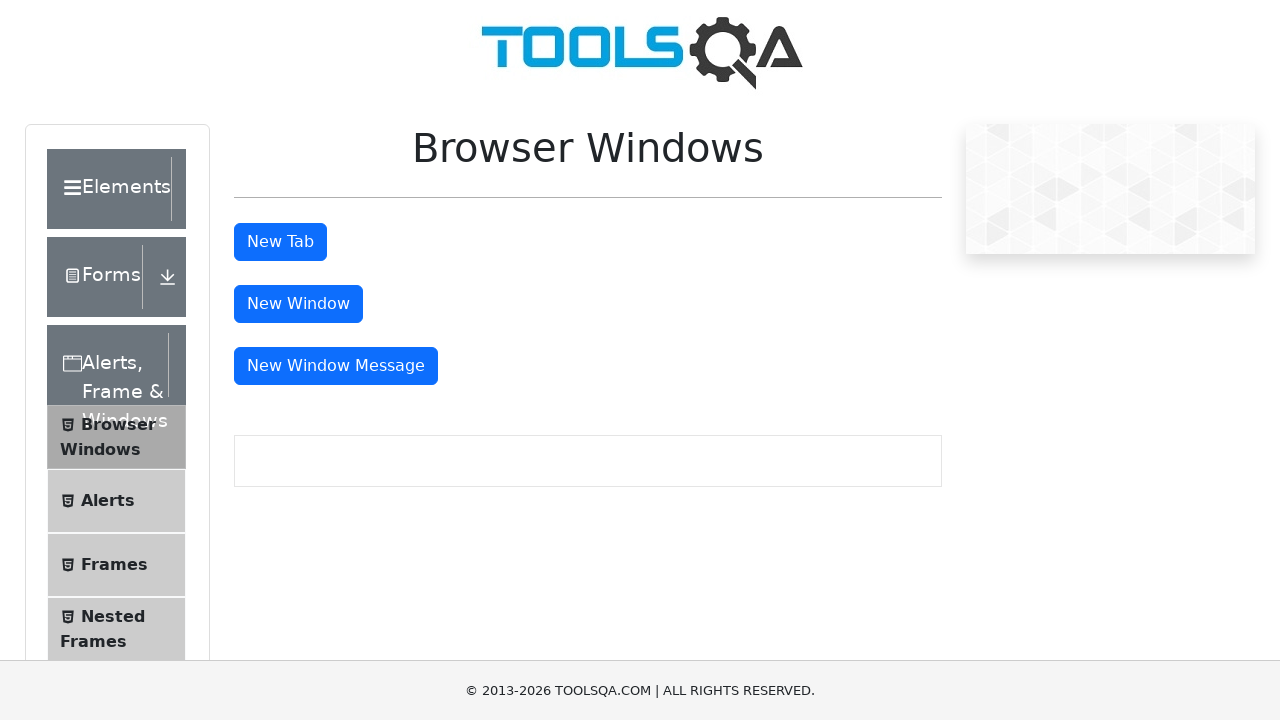

Scrolled down 400px to make tab button visible
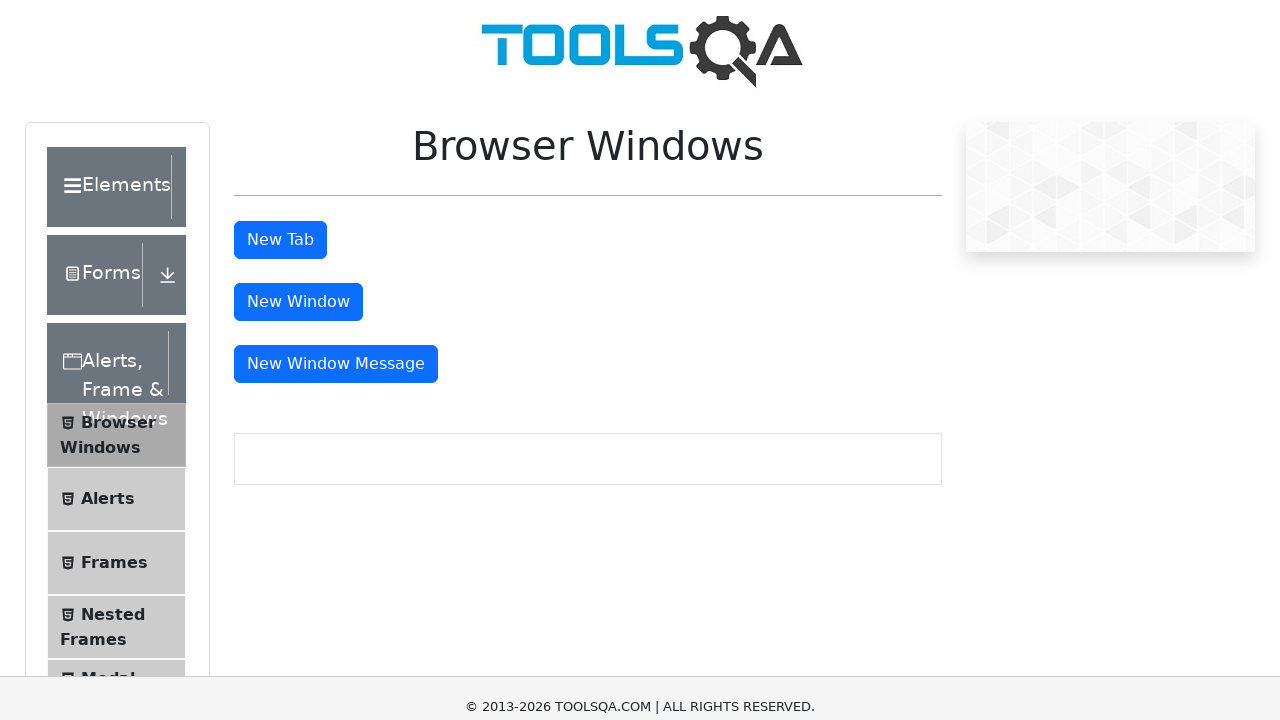

Clicked tab button to open new tab at (280, 19) on #tabButton
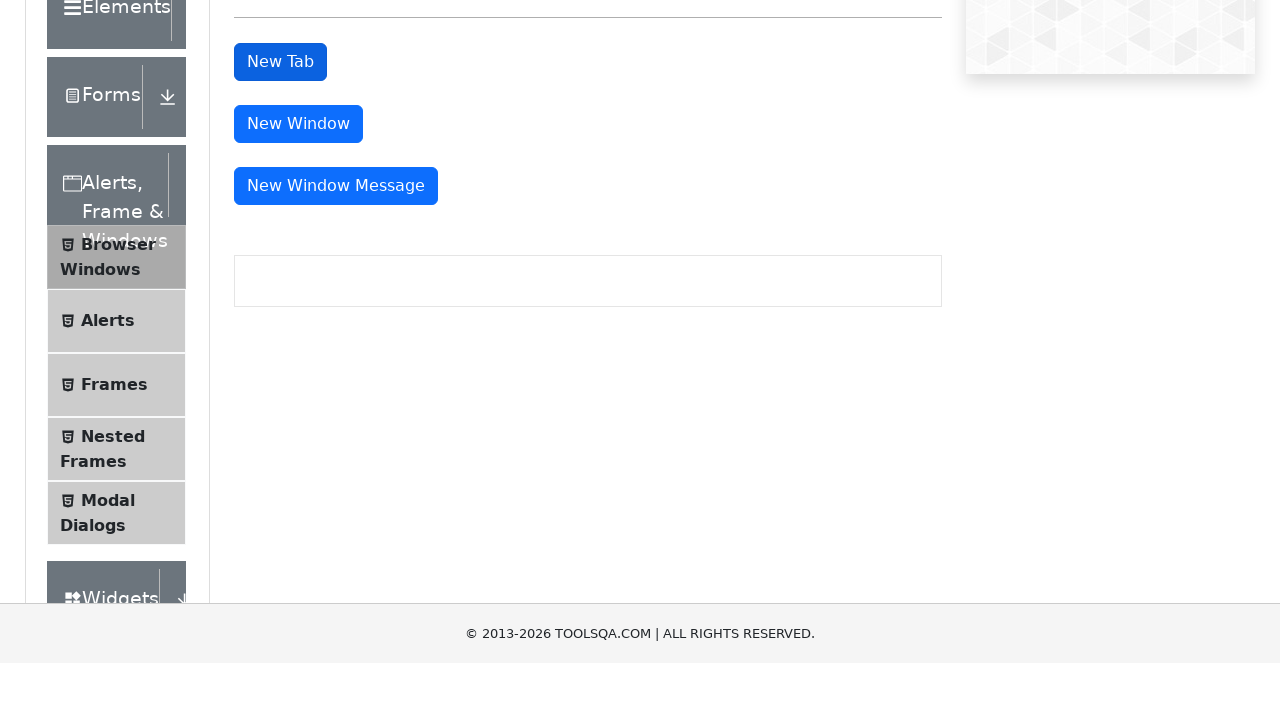

New tab opened and switched to it at (280, 242) on #tabButton
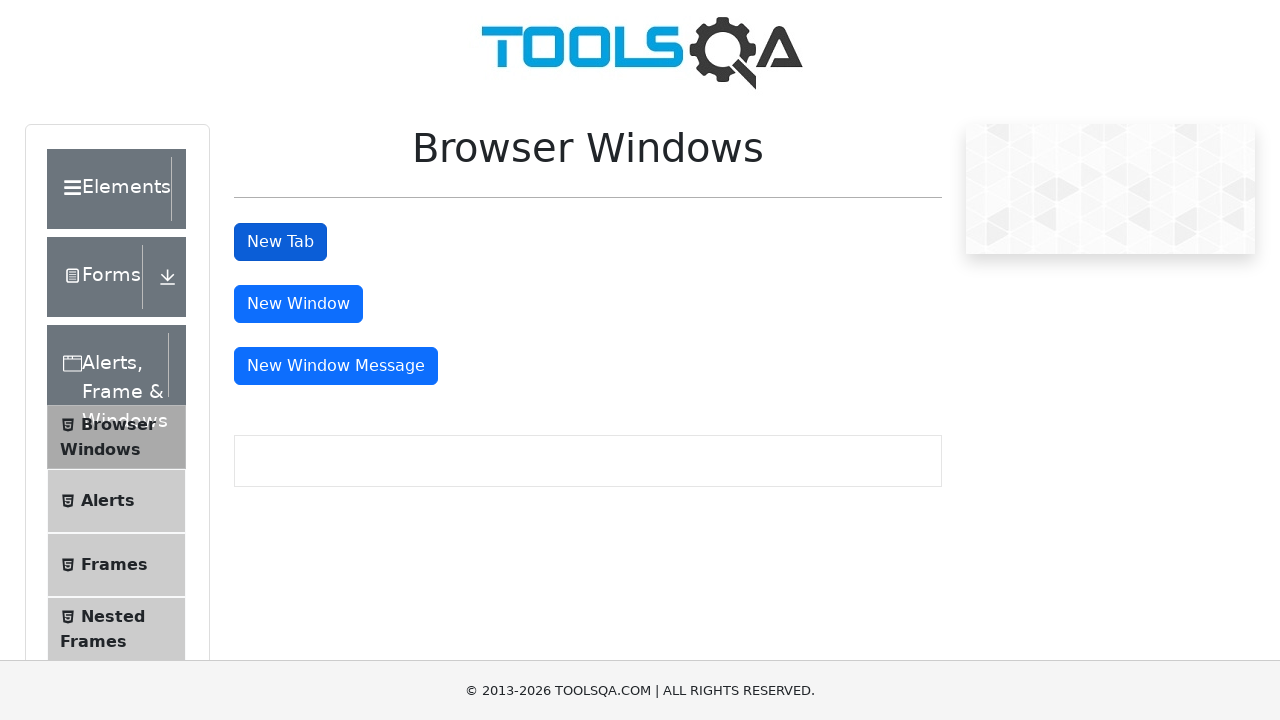

New page finished loading
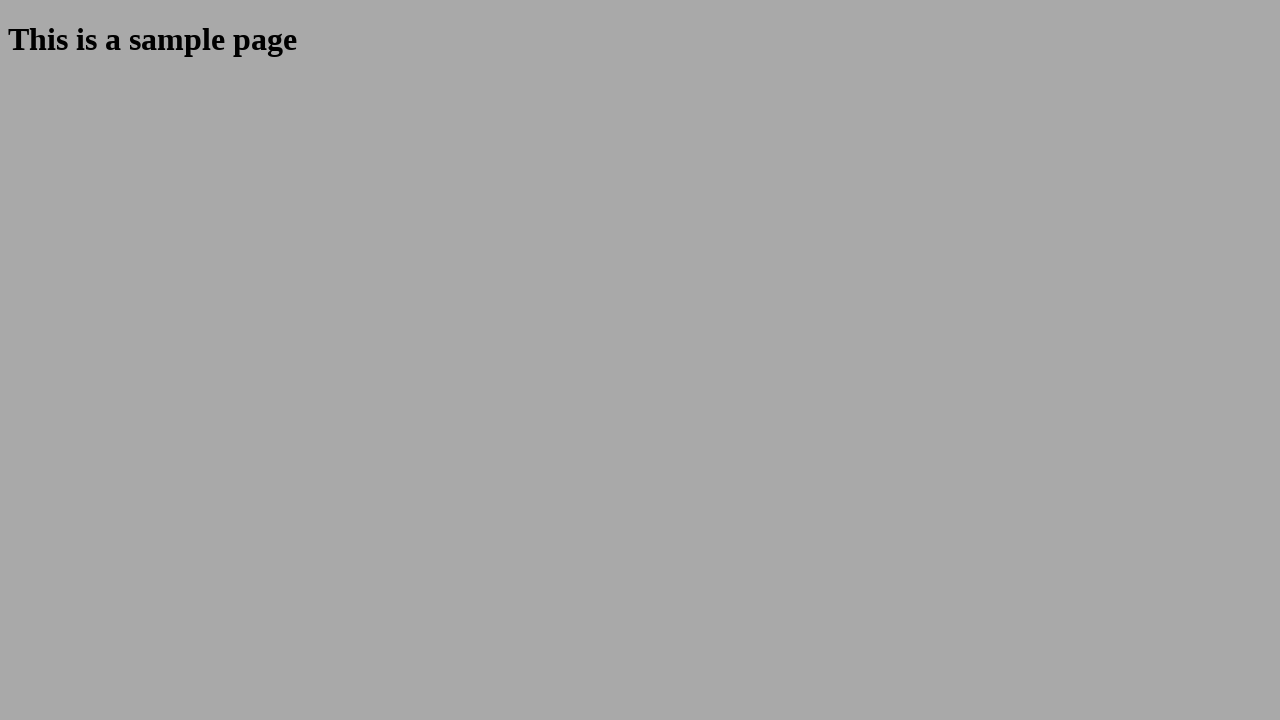

Verified heading element in new tab is present
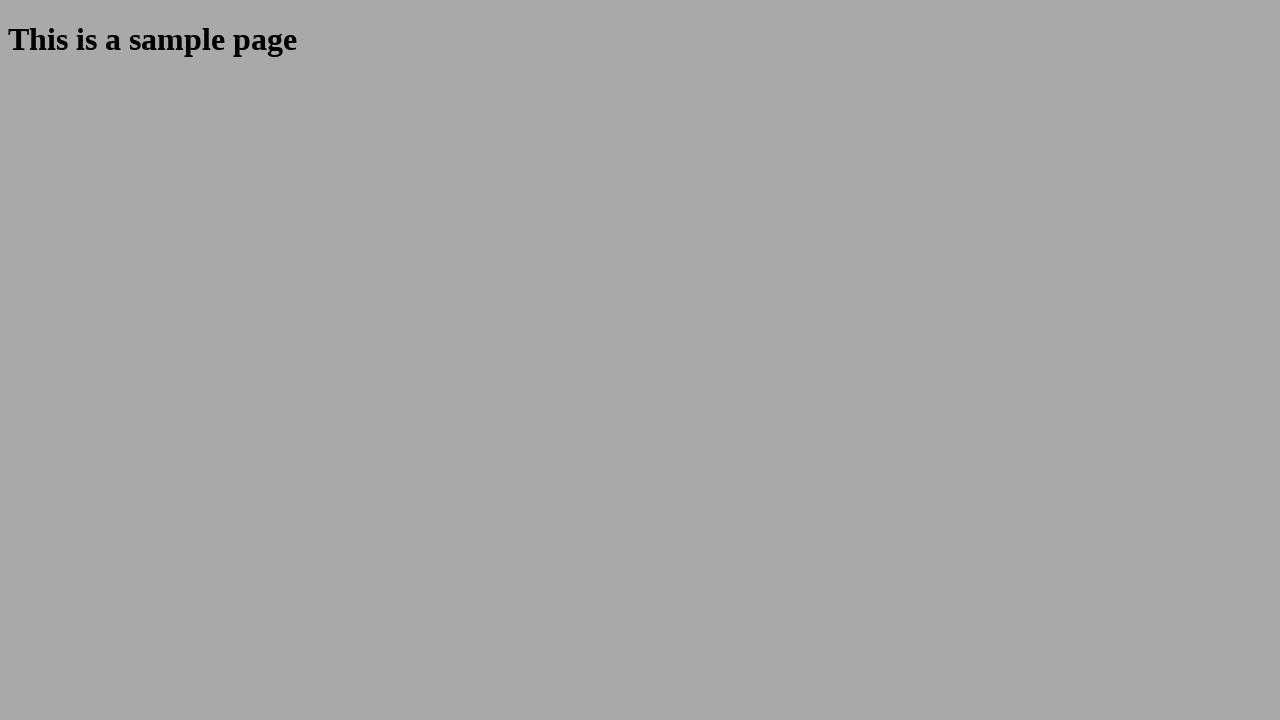

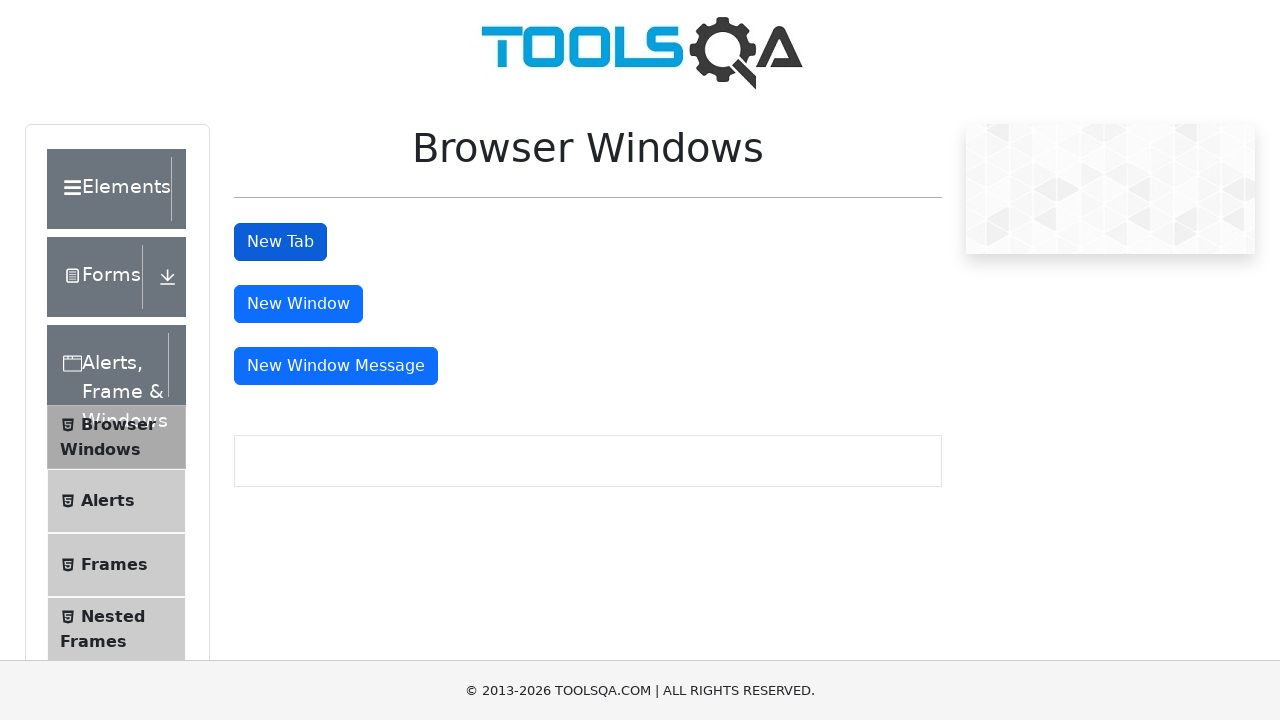